Tests form interactions on a demo registration page by filling and clearing a password field, then selecting a skill option from a dropdown list.

Starting URL: https://demo.automationtesting.in/Register.html

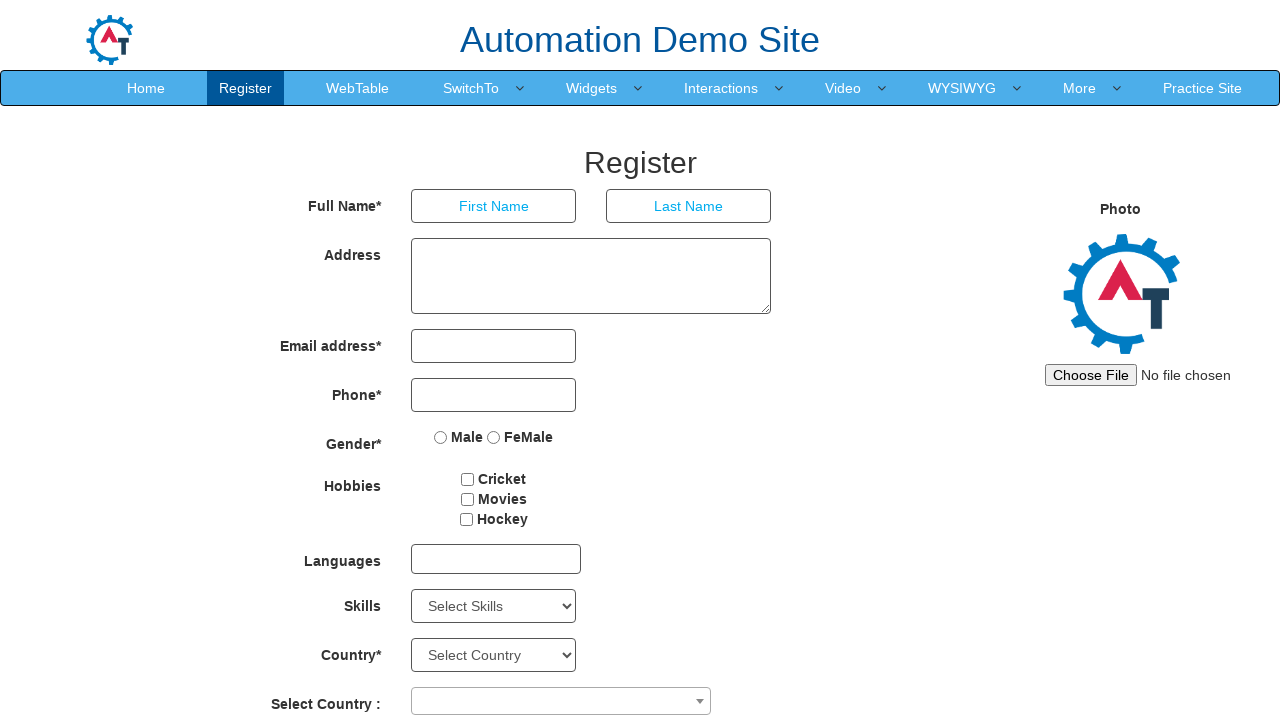

Filled password field with test value 'UTDT' on input[type='password']
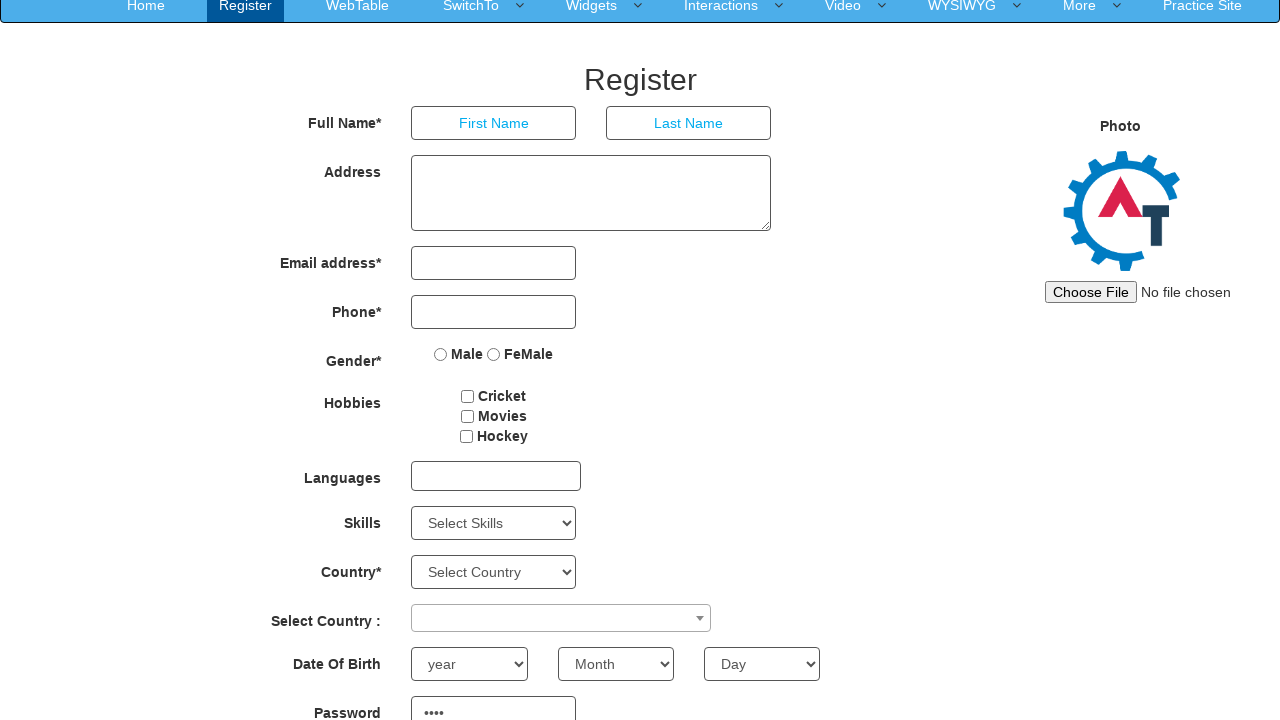

Cleared the password field on input[type='password']
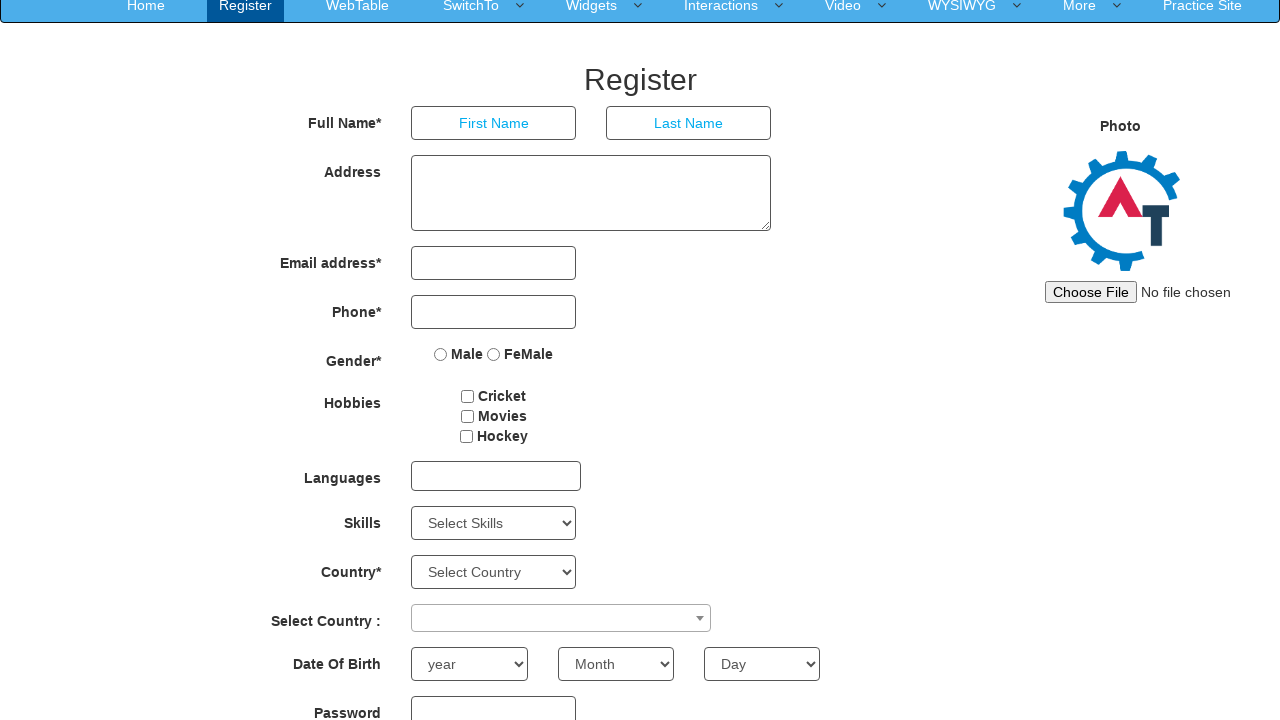

Clicked on the Skills dropdown at (494, 523) on select#Skills
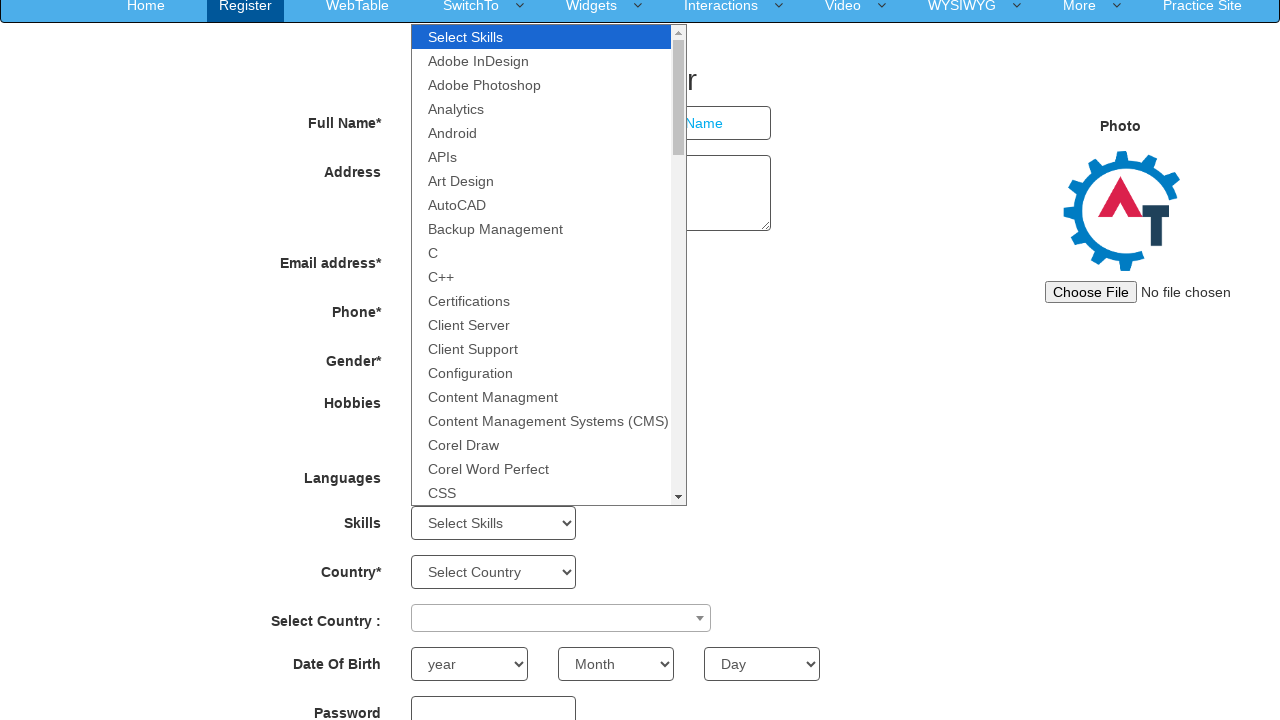

Selected 'APIs' option from Skills dropdown on select#Skills
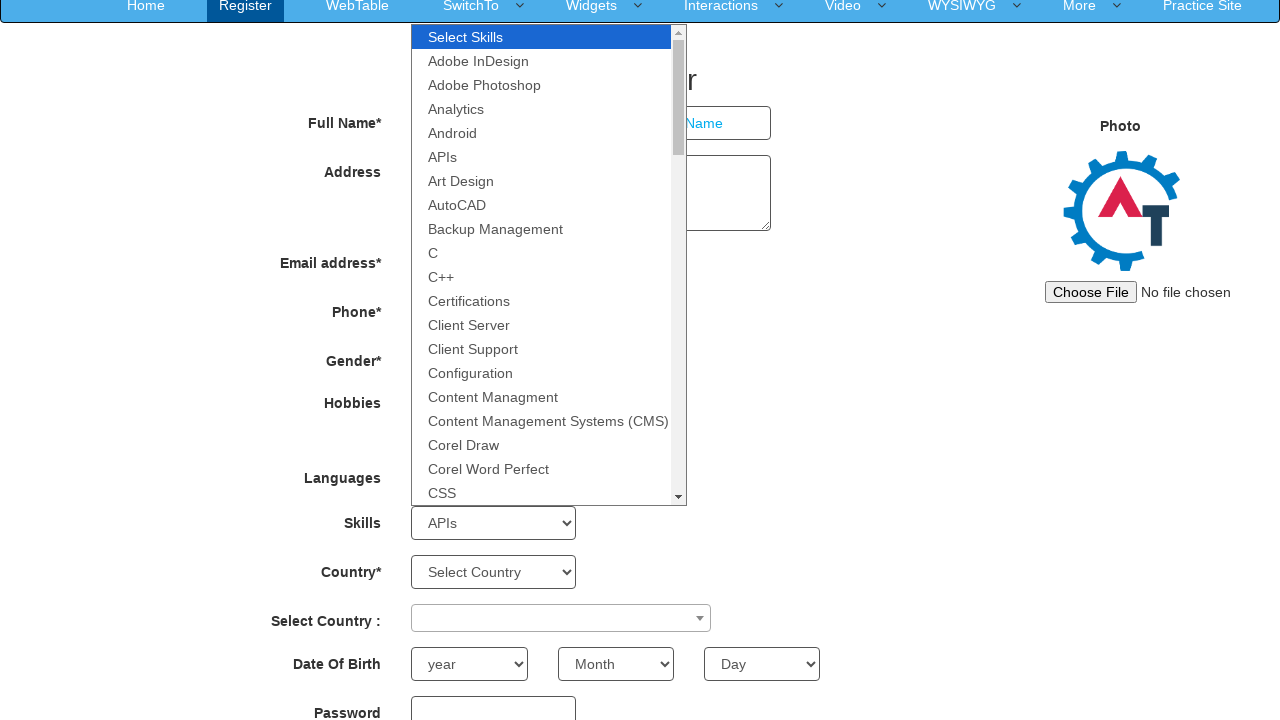

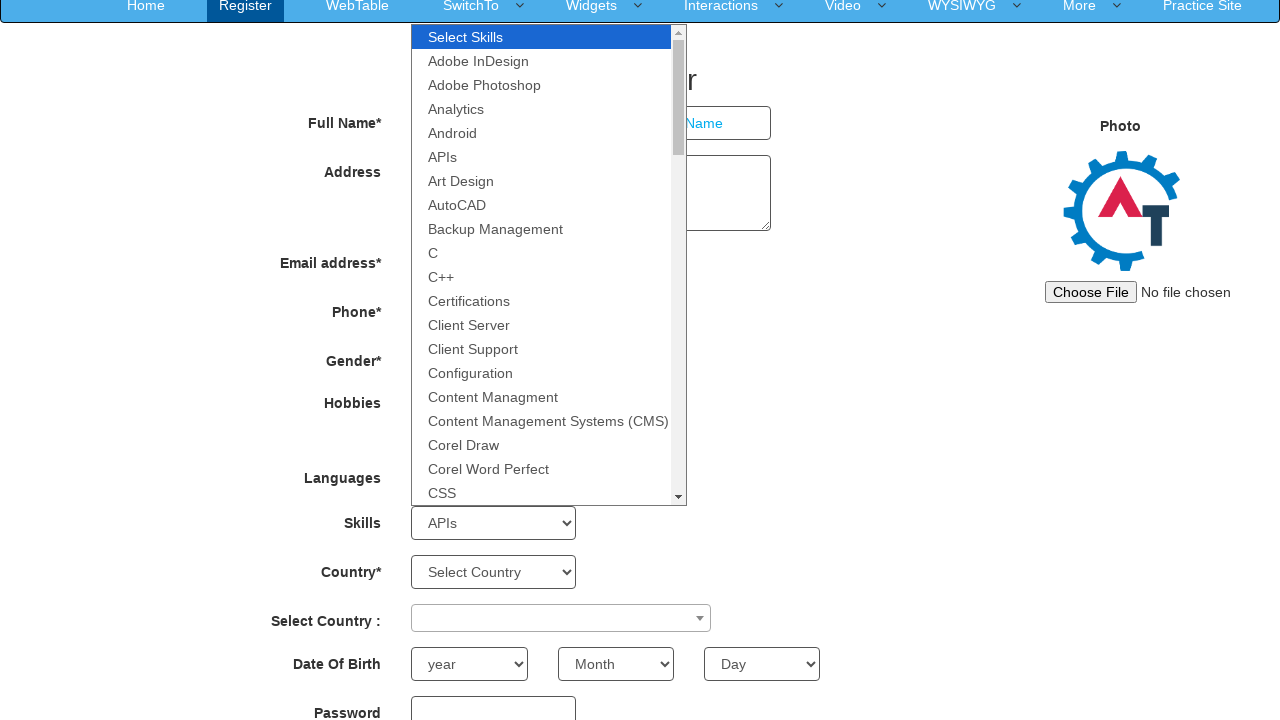